Tests handling of a JavaScript prompt by clicking the button, entering text, and accepting the prompt

Starting URL: https://the-internet.herokuapp.com/javascript_alerts

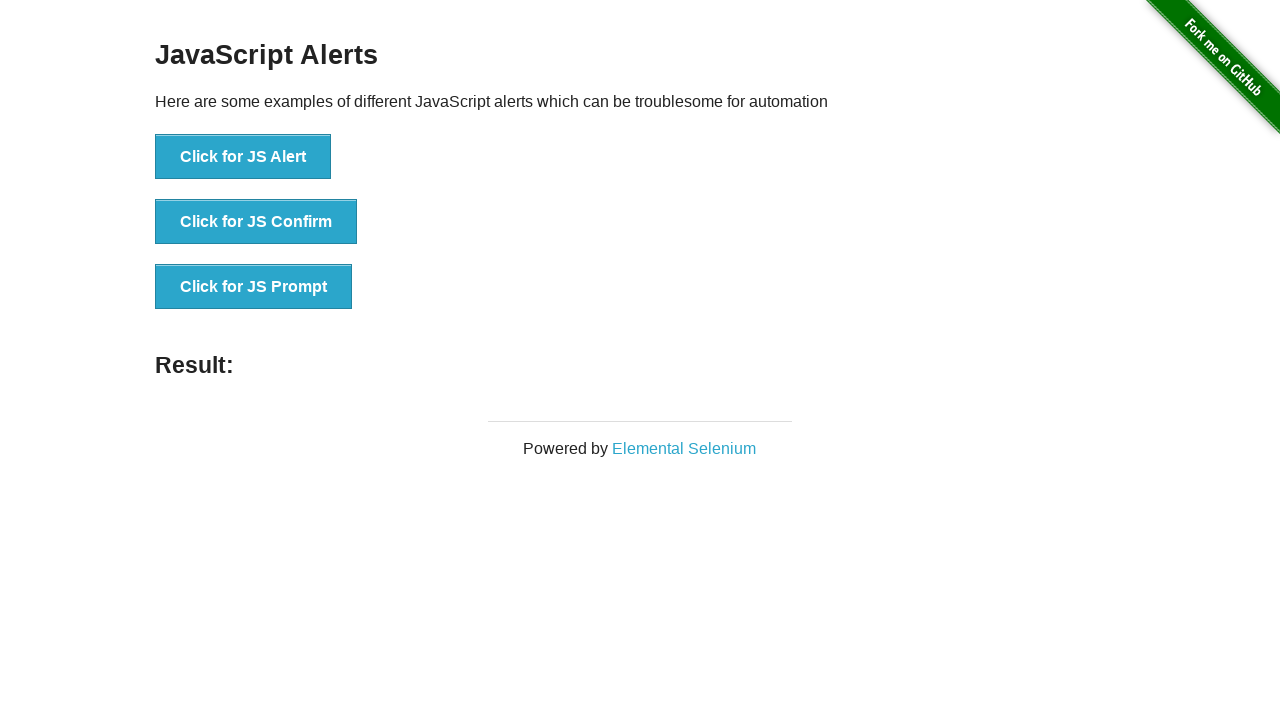

Set up dialog handler for JavaScript prompt
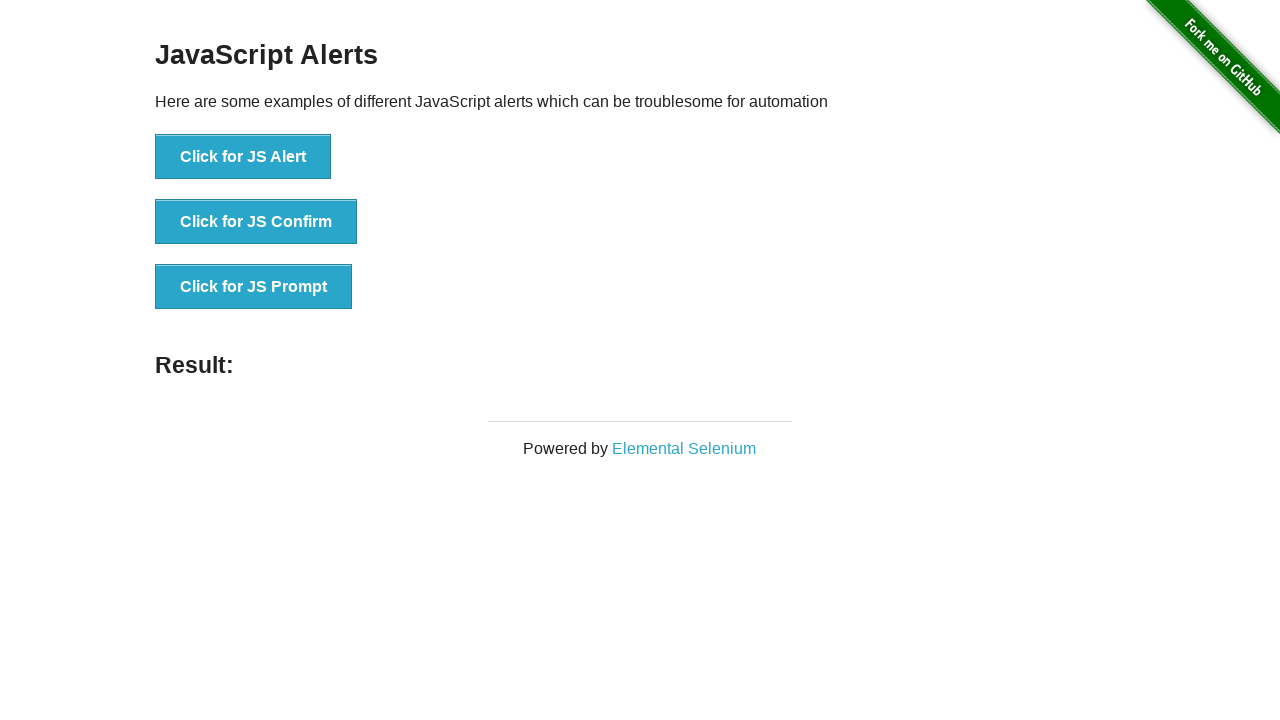

Clicked button to trigger JavaScript prompt at (254, 287) on xpath=//button[text()='Click for JS Prompt']
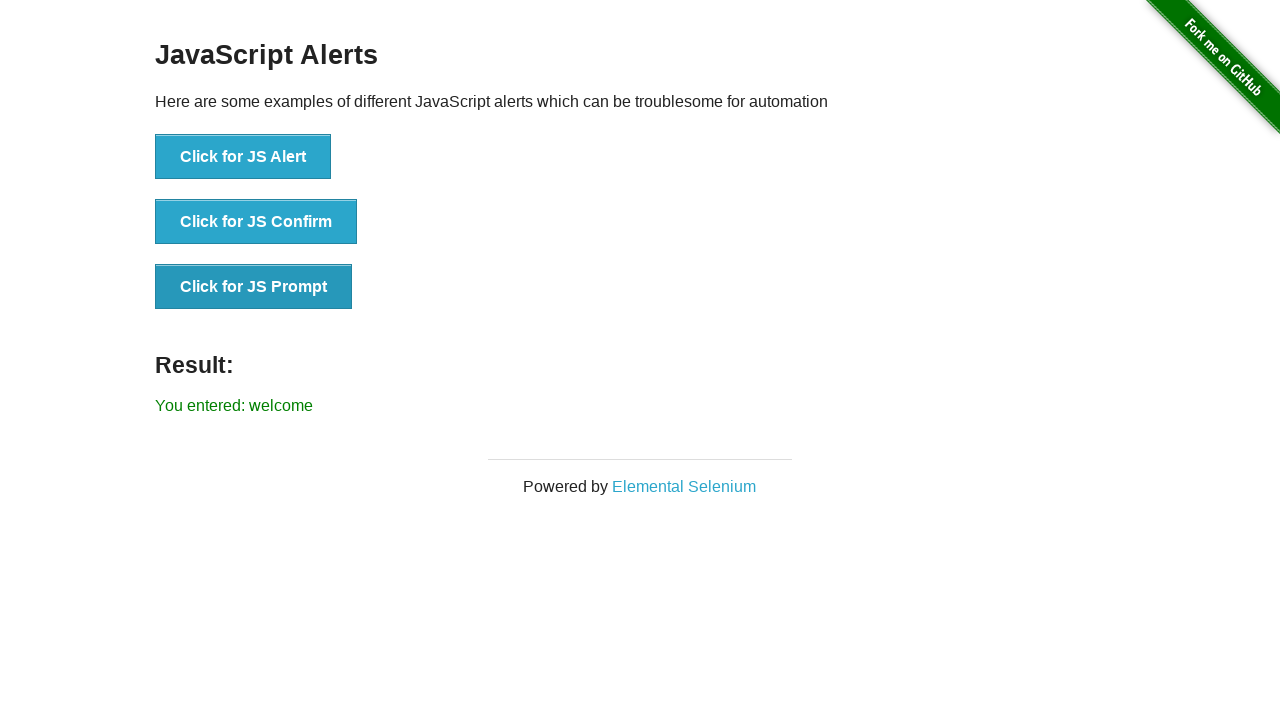

Waited 1000ms for prompt result to appear
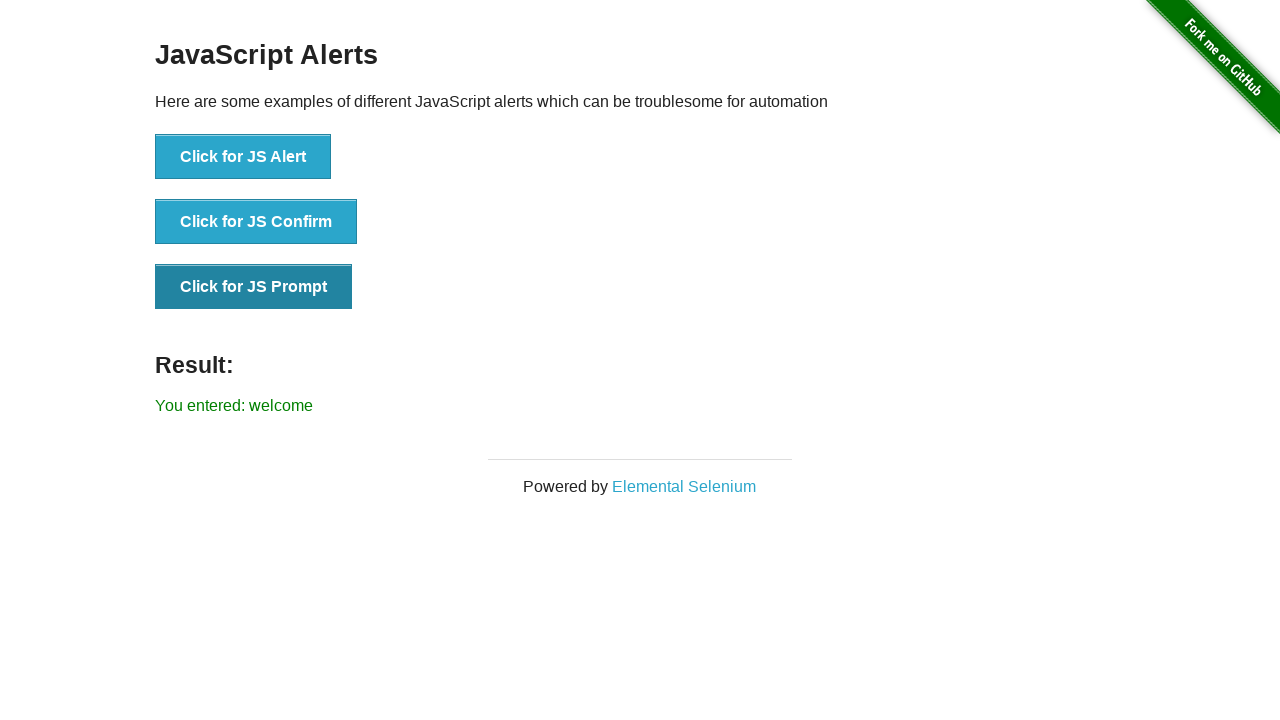

Test passed - JavaScript prompt was handled successfully
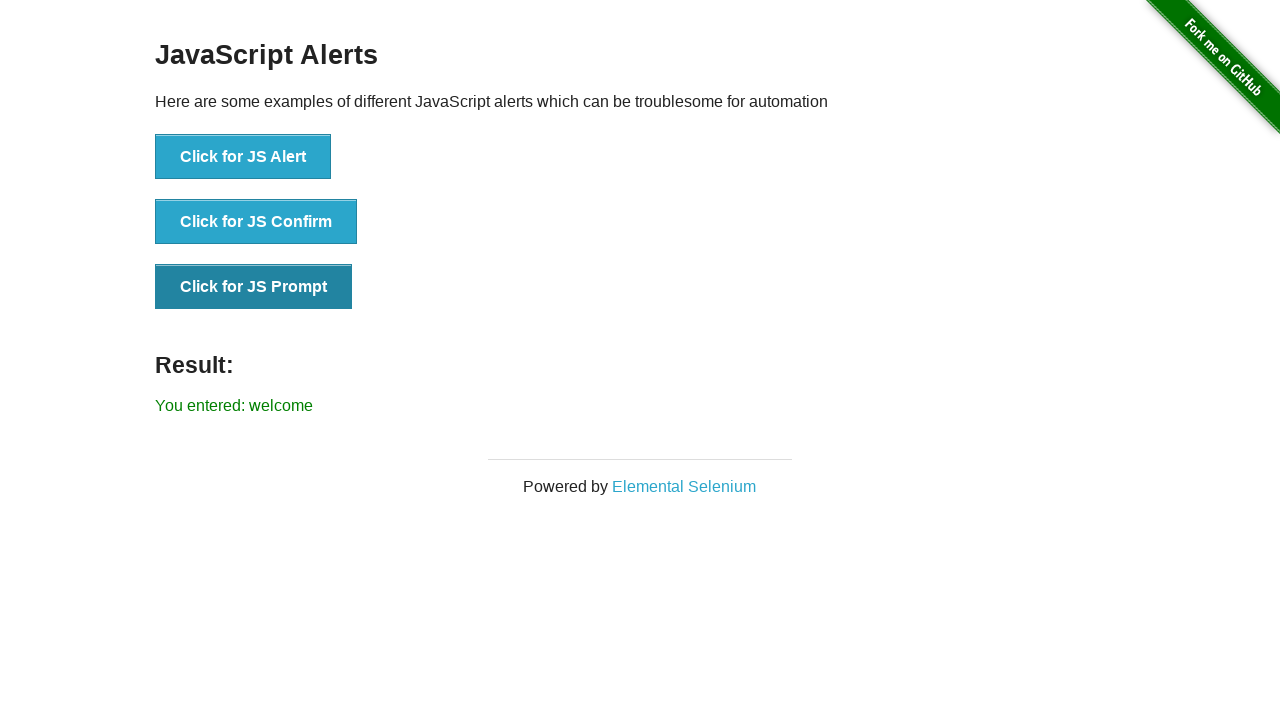

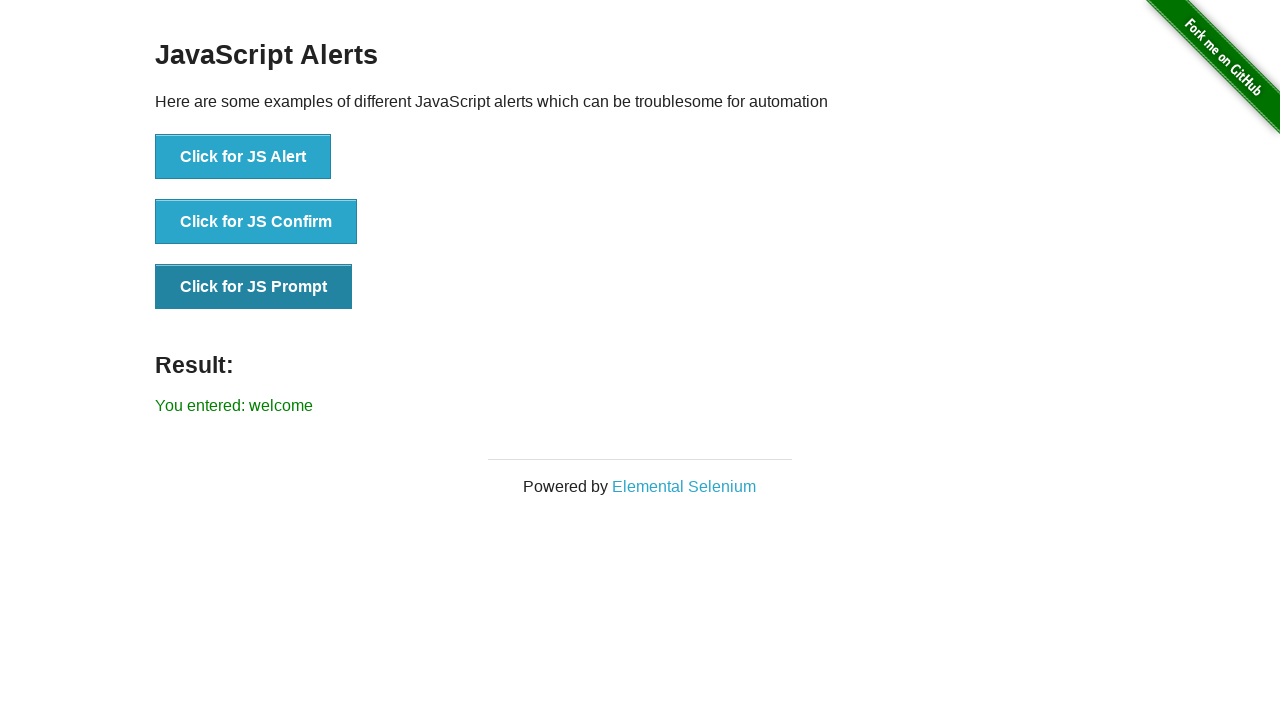